Tests form input fields including text inputs, radio buttons, and checkboxes on a practice automation form

Starting URL: https://demoqa.com/automation-practice-form

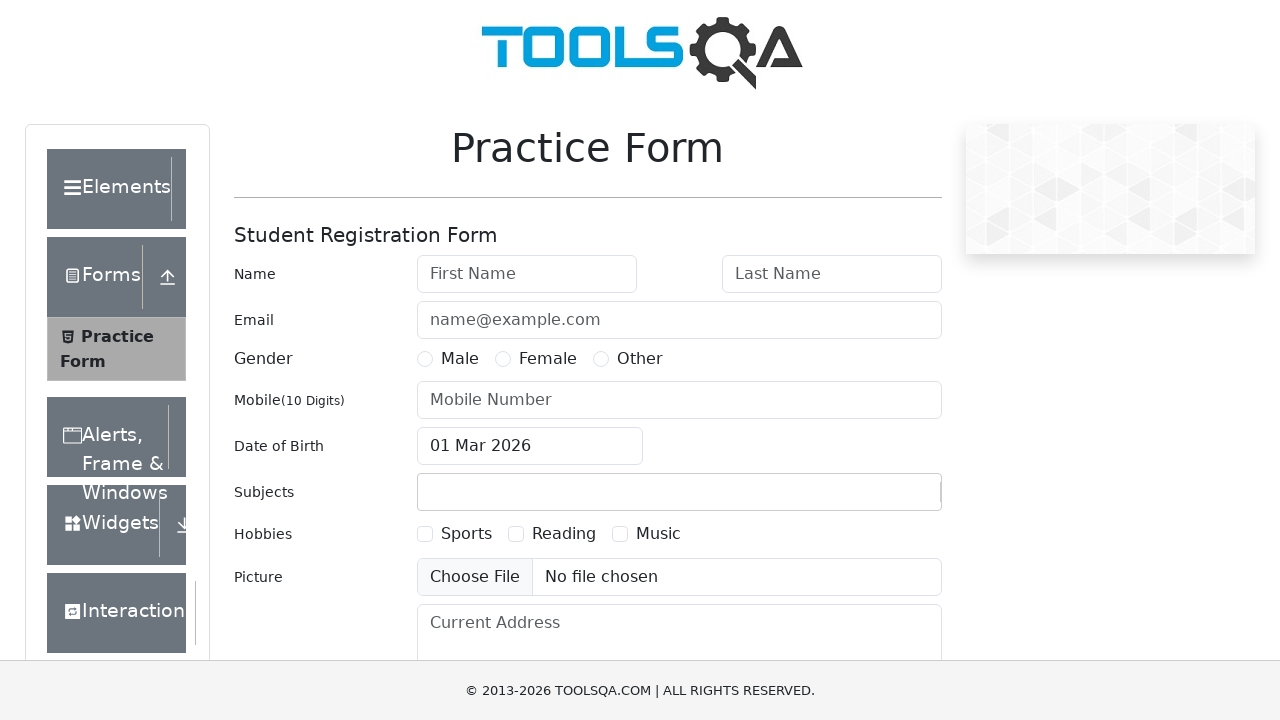

Filled first name field with 'John' on input#firstName
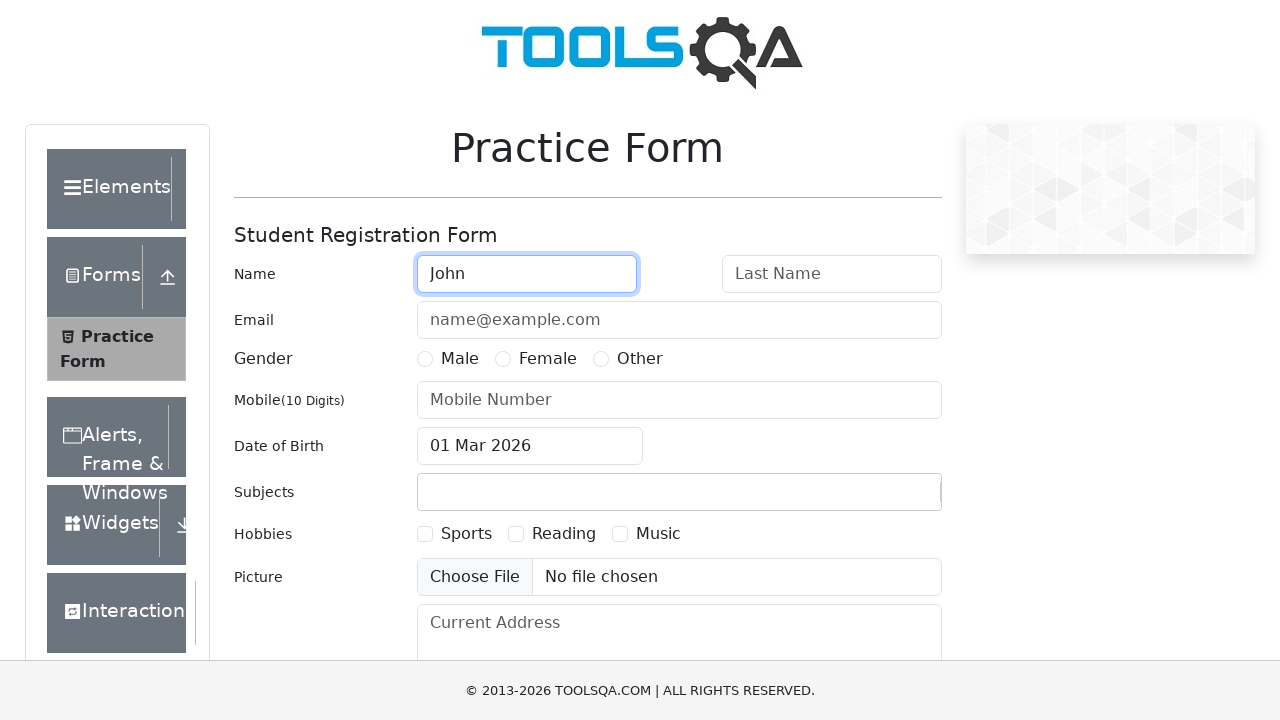

Filled last name field with 'Doe' on input#lastName
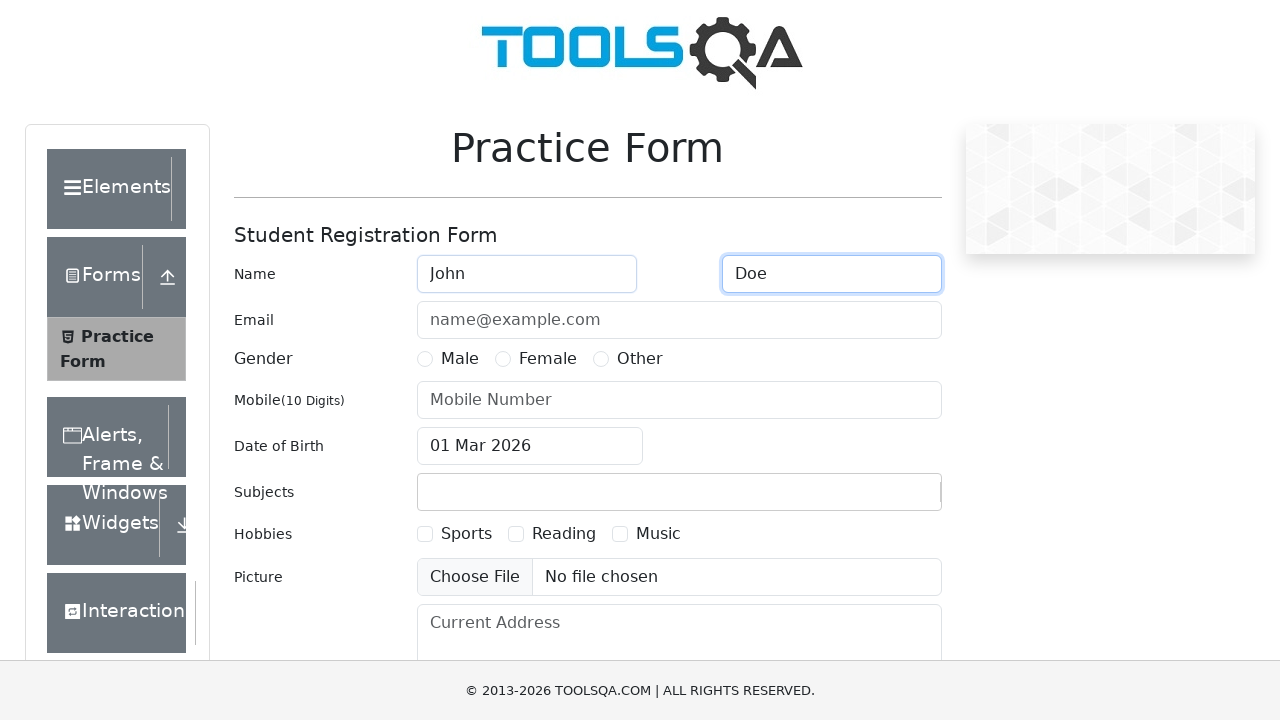

Clicked Male gender radio button at (460, 359) on label:text('Male')
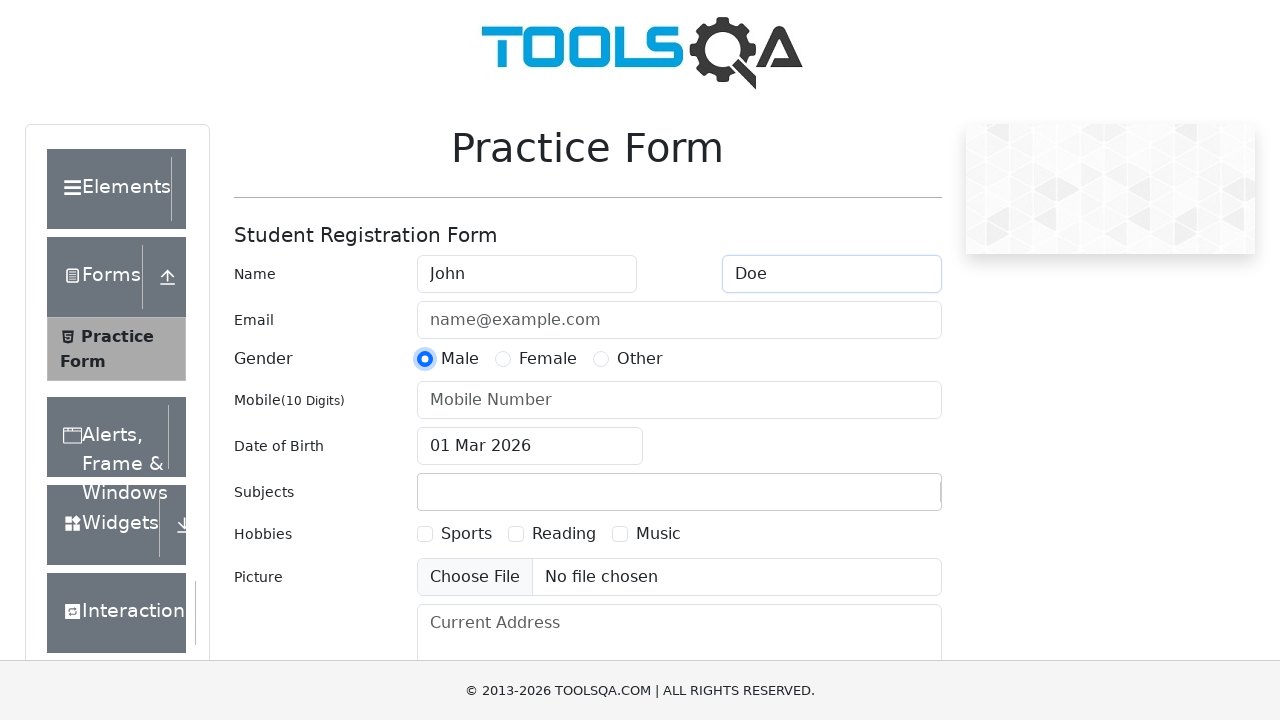

Clicked Female gender radio button at (548, 359) on label:text('Female')
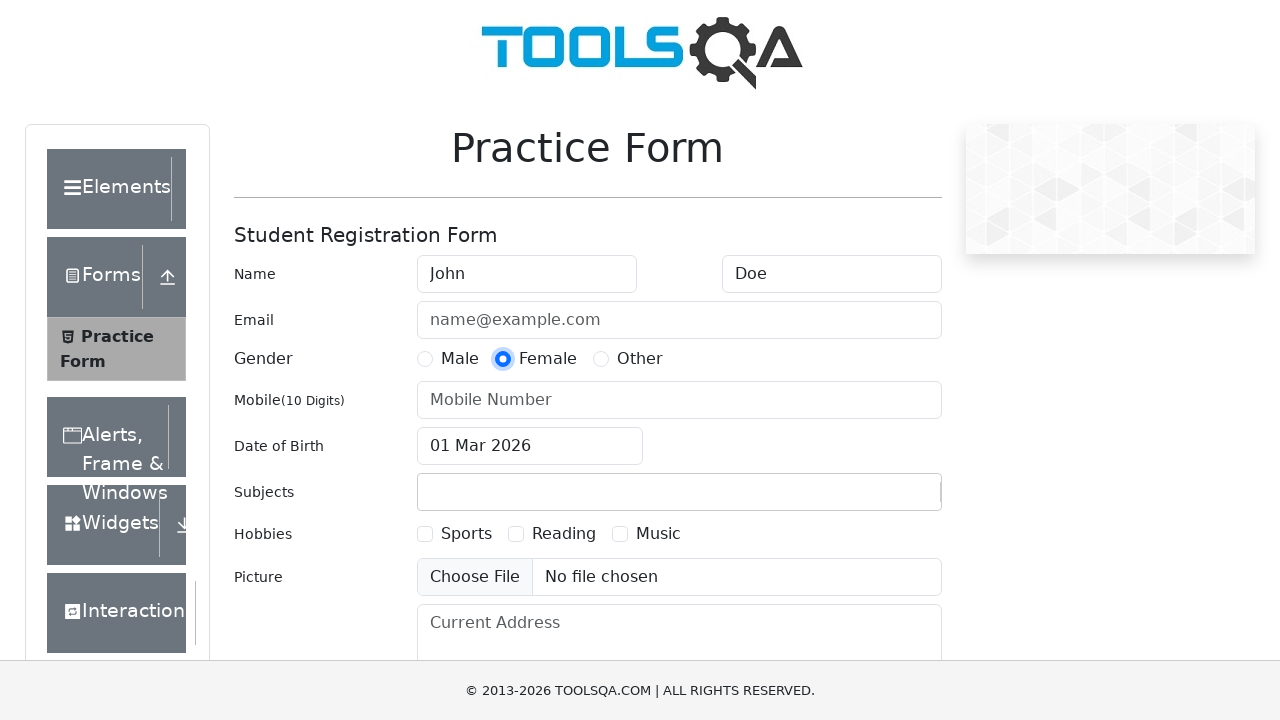

Clicked Sports hobby checkbox at (466, 534) on label:text('Sports')
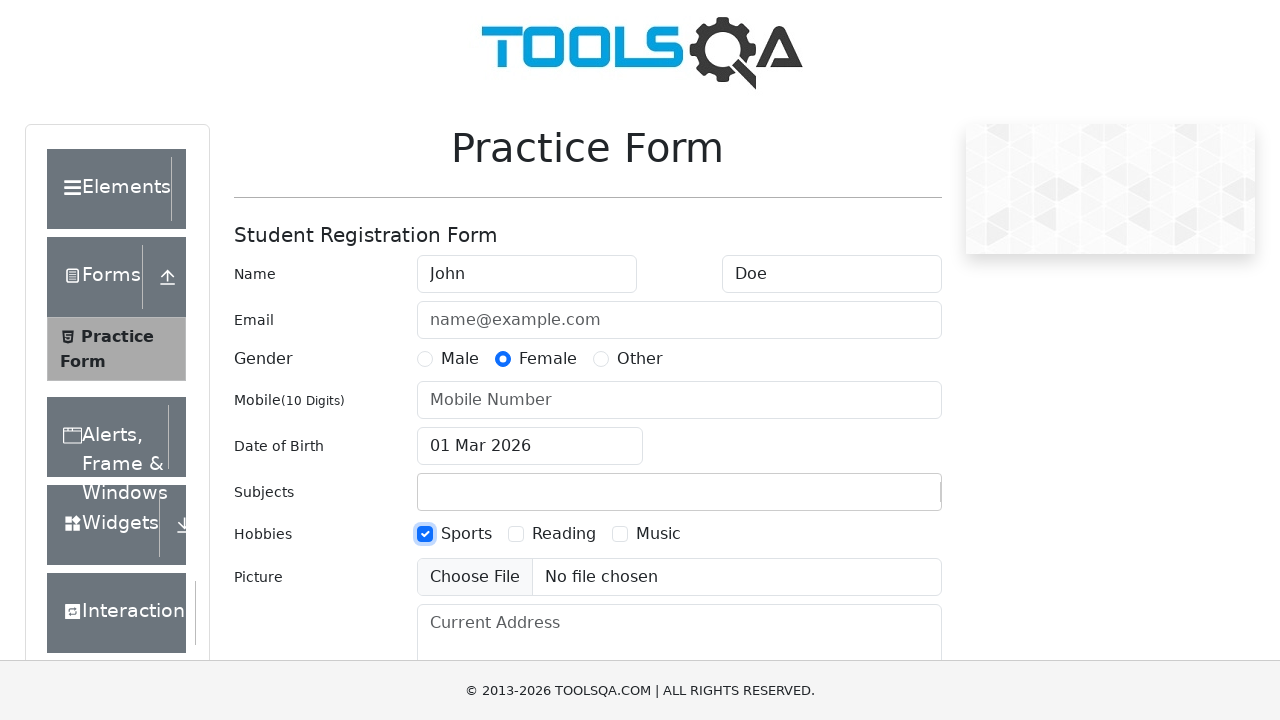

Clicked Reading hobby checkbox at (564, 534) on label:text('Reading')
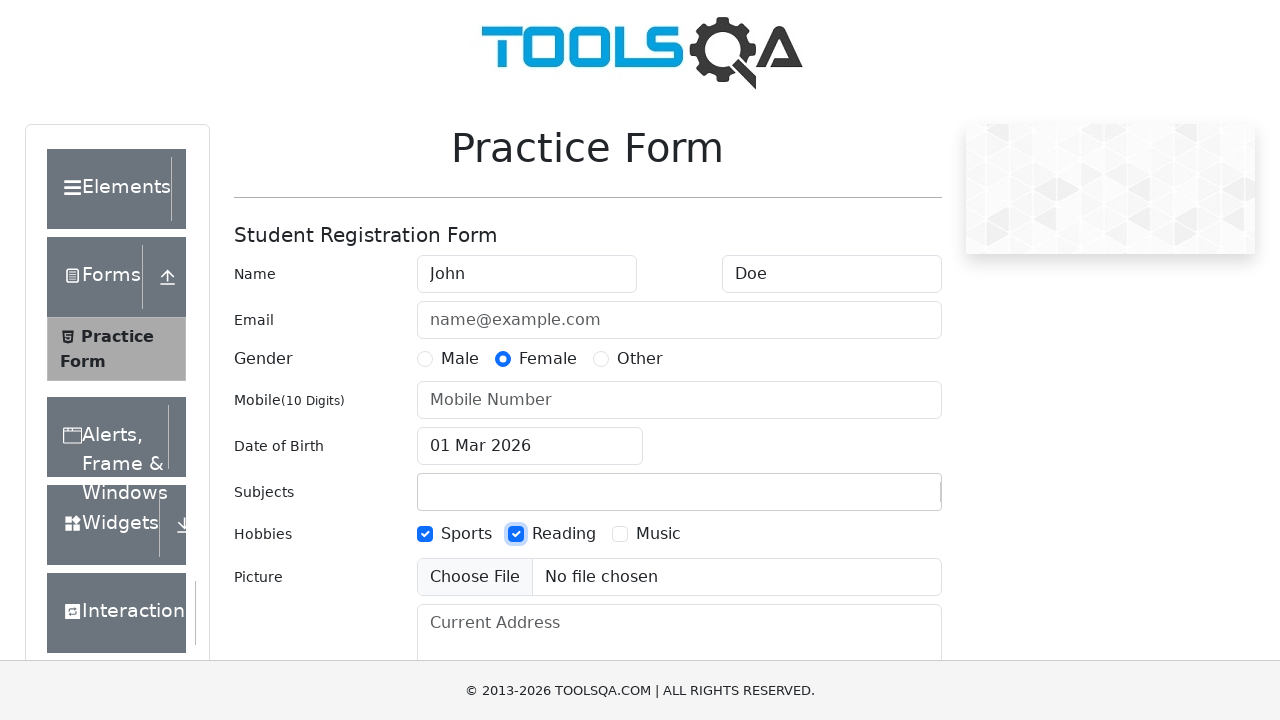

Waited 1 second for UI update
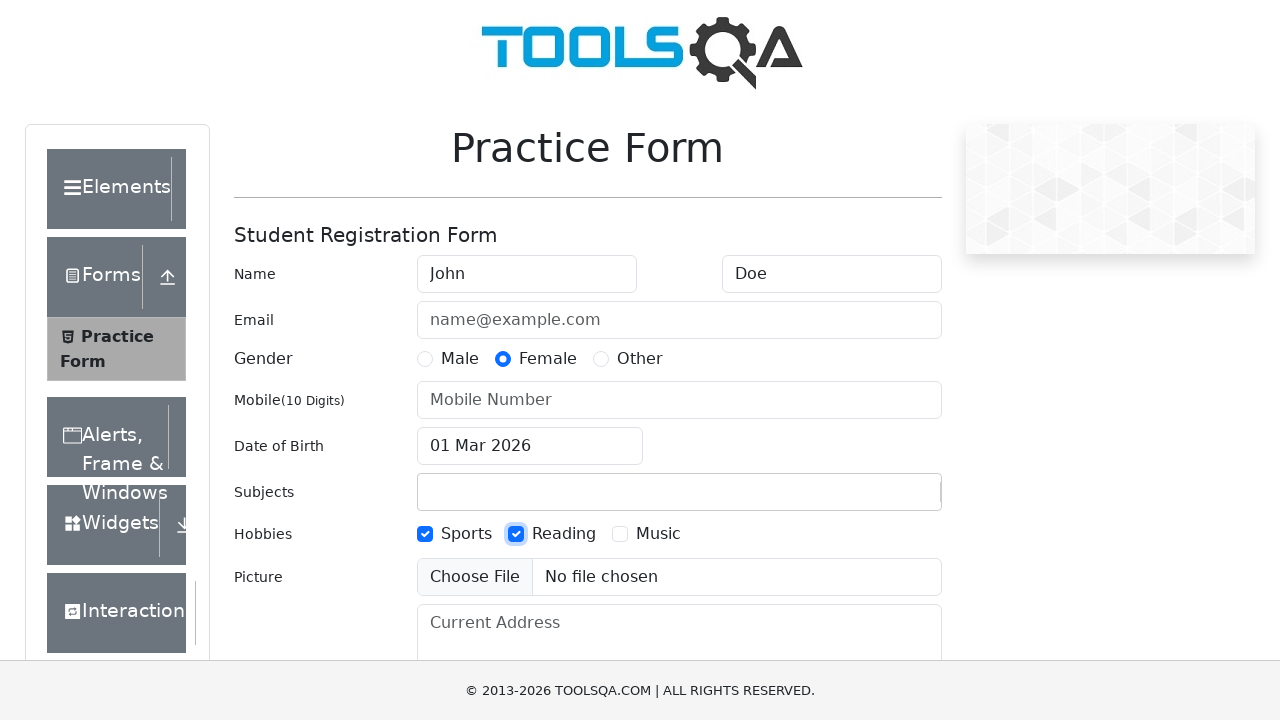

Clicked Sports hobby checkbox at (466, 534) on label:text('Sports')
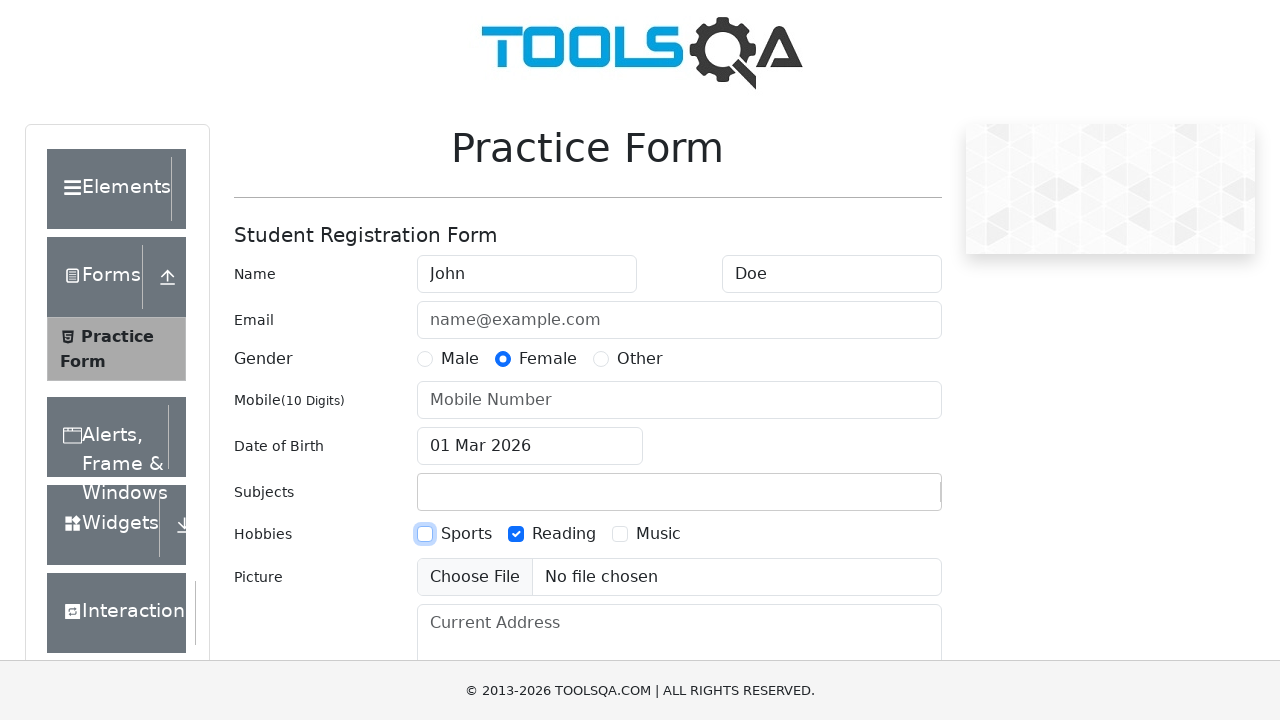

Clicked Reading hobby checkbox at (564, 534) on label:text('Reading')
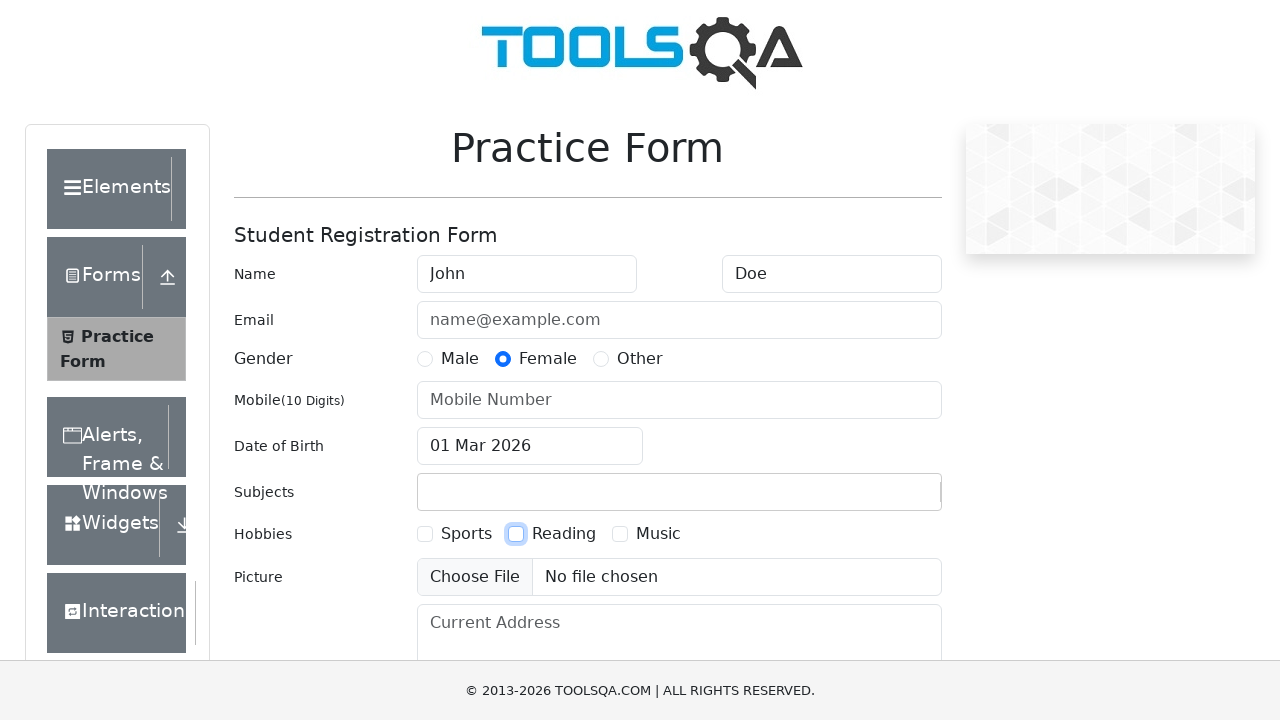

Clicked Music hobby checkbox at (658, 534) on label:text('Music')
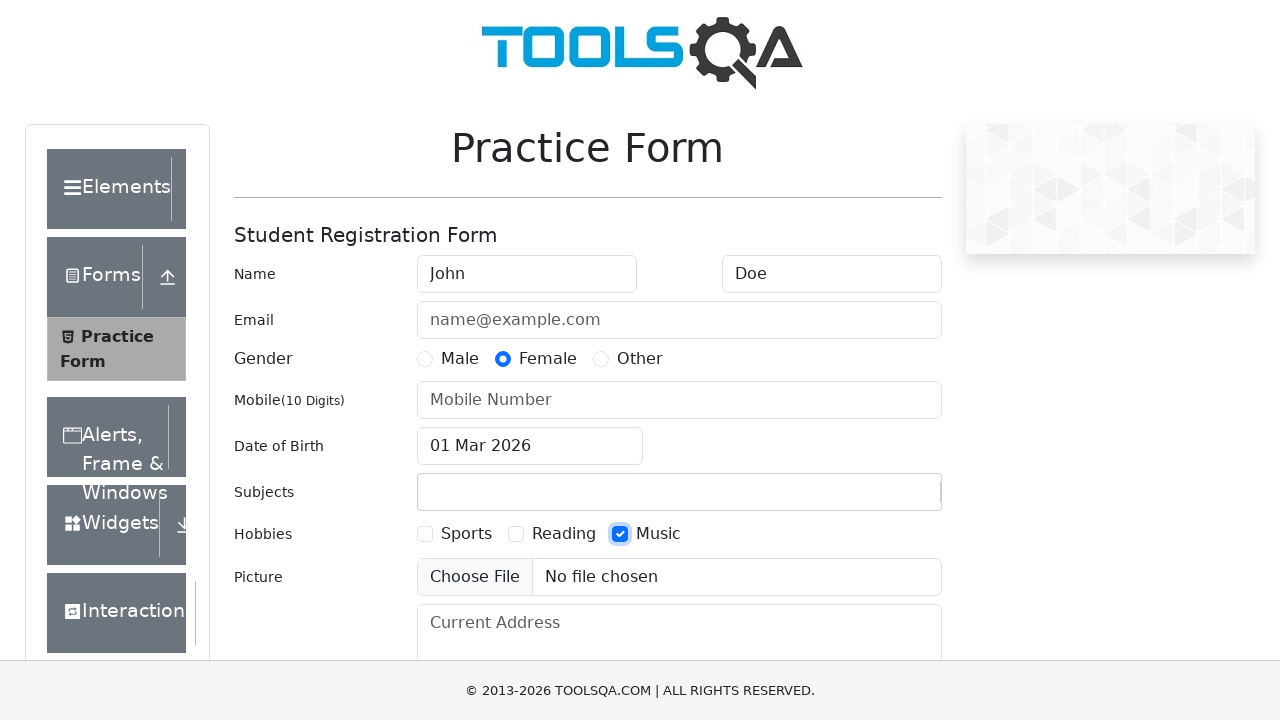

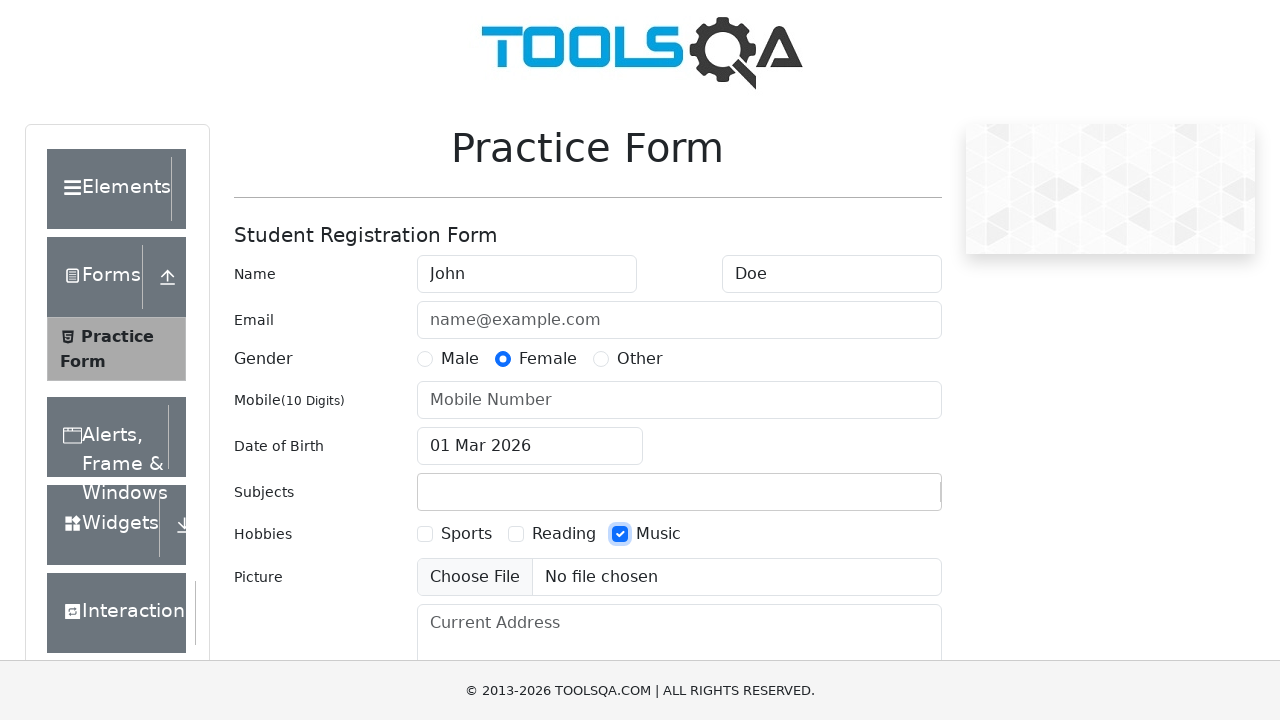